Tests window handling functionality by clicking on a tab to open a new window, then switching to the new window

Starting URL: https://demo.automationtesting.in/Windows.html

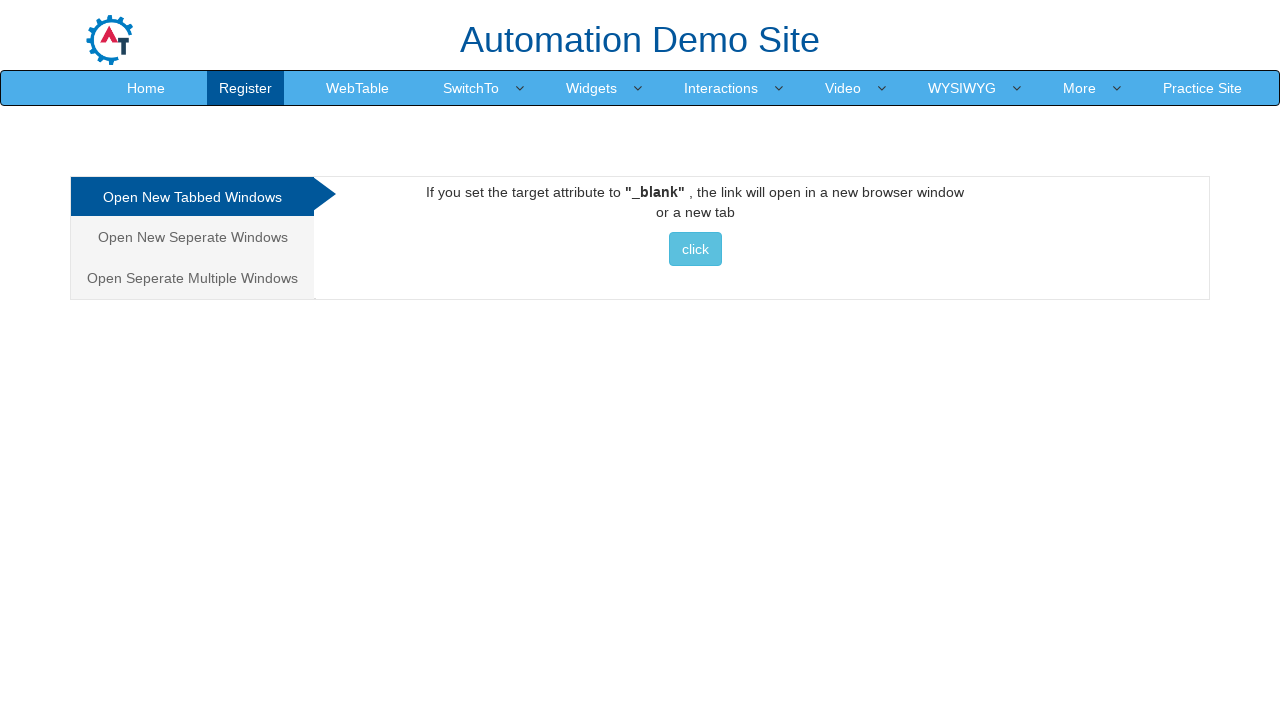

Clicked on 'Open New Seperate windows' tab at (192, 278) on xpath=/html/body/div[1]/div/div/div/div[1]/ul/li[3]/a
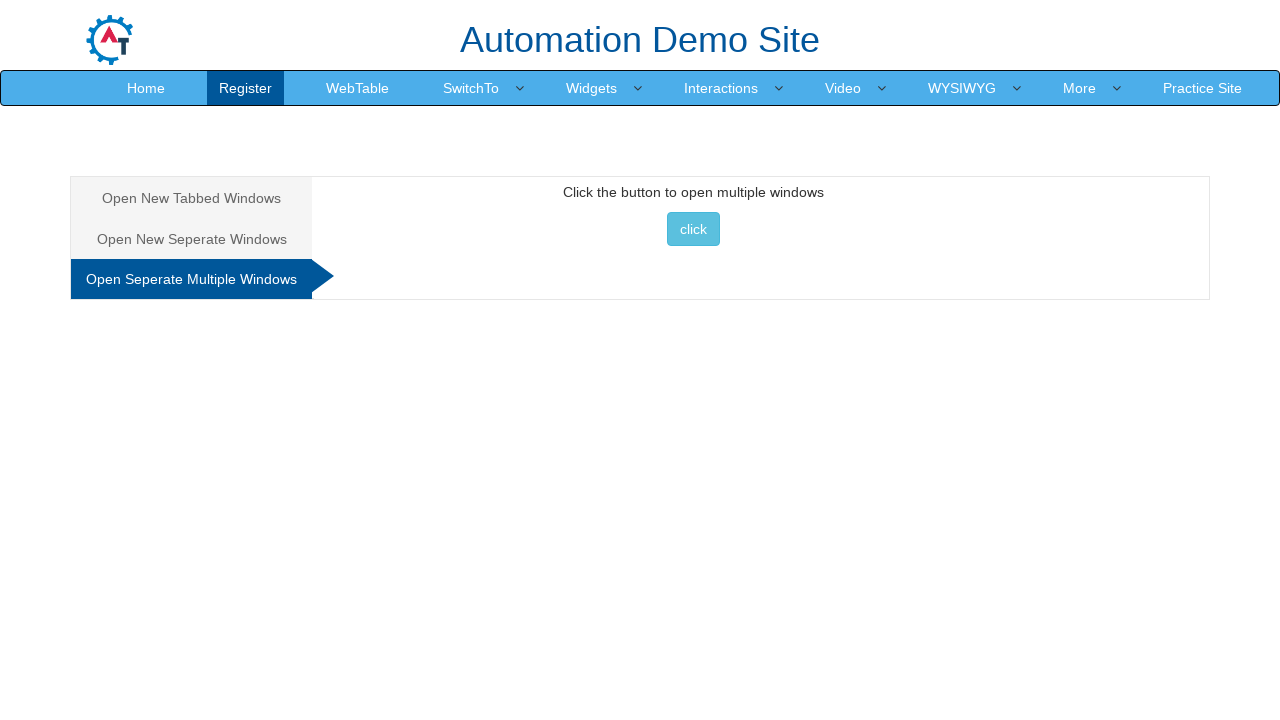

Clicked button to open new window at (693, 229) on xpath=/html/body/div[1]/div/div/div/div[2]/div[3]/button
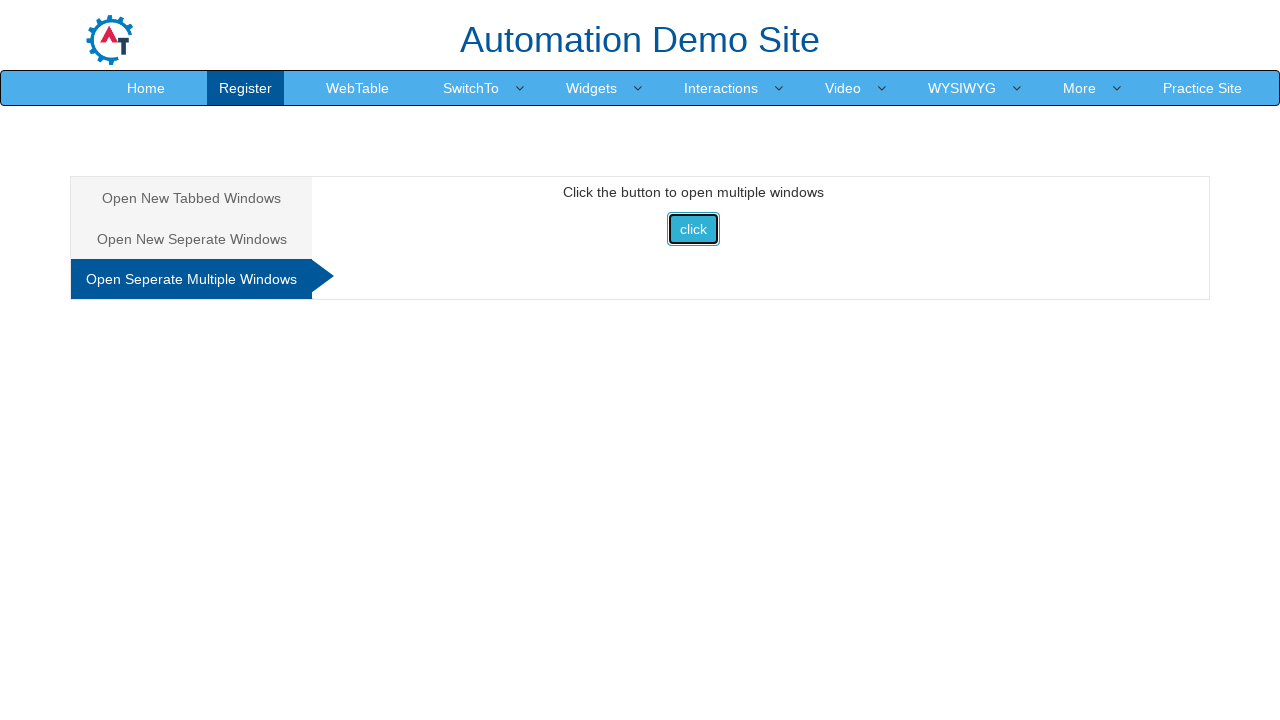

New window/popup opened and captured
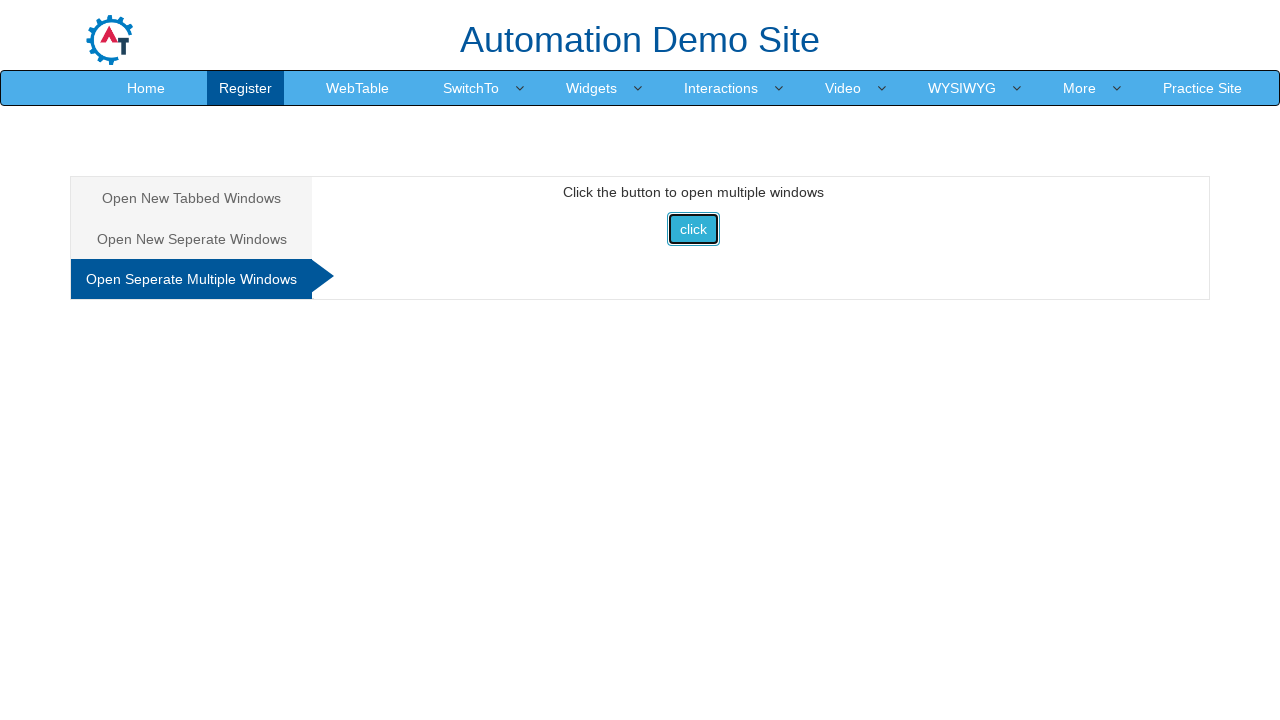

New window loaded successfully
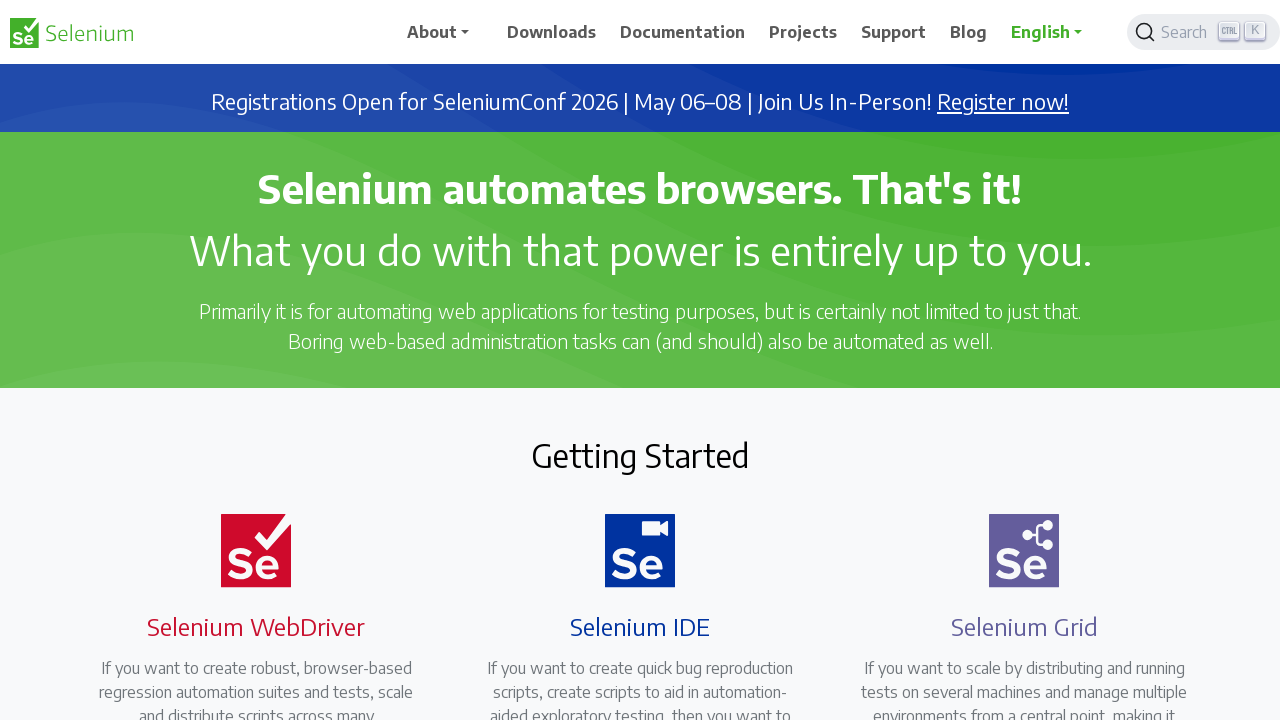

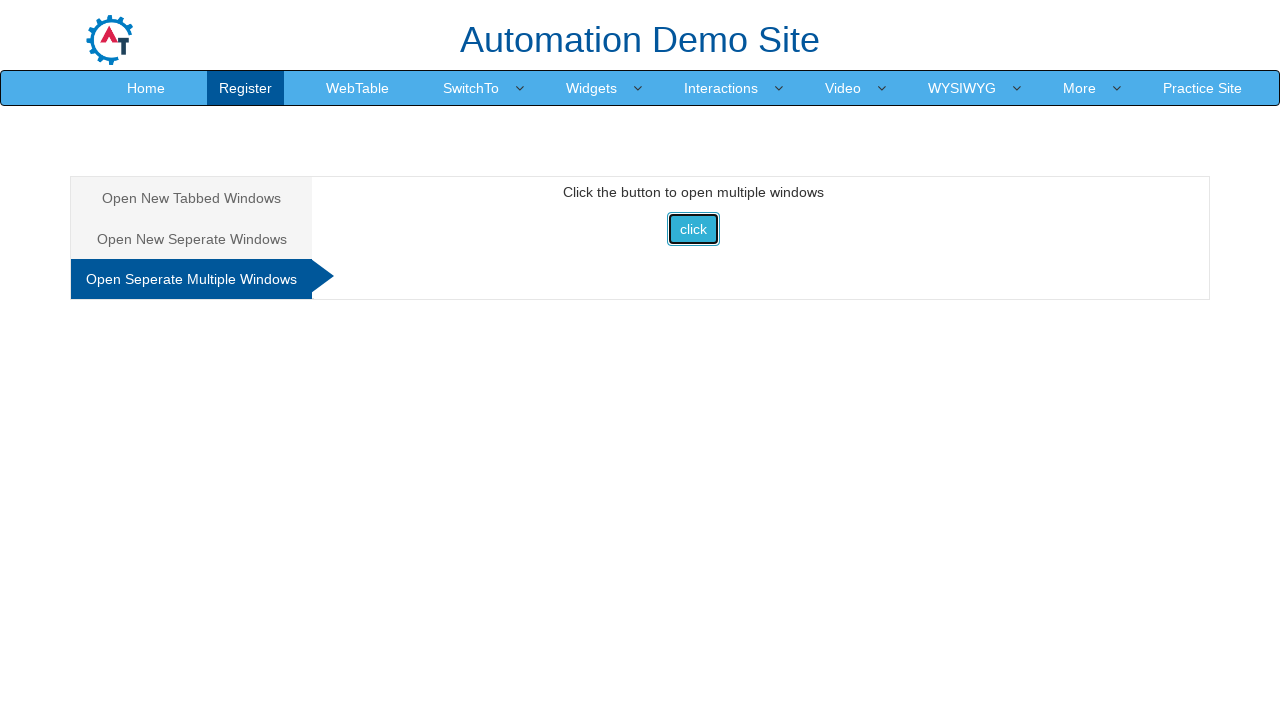